Tests mouse actions by moving to an input field, clicking and holding, then typing text

Starting URL: https://admlucid.com/Home/WebElements

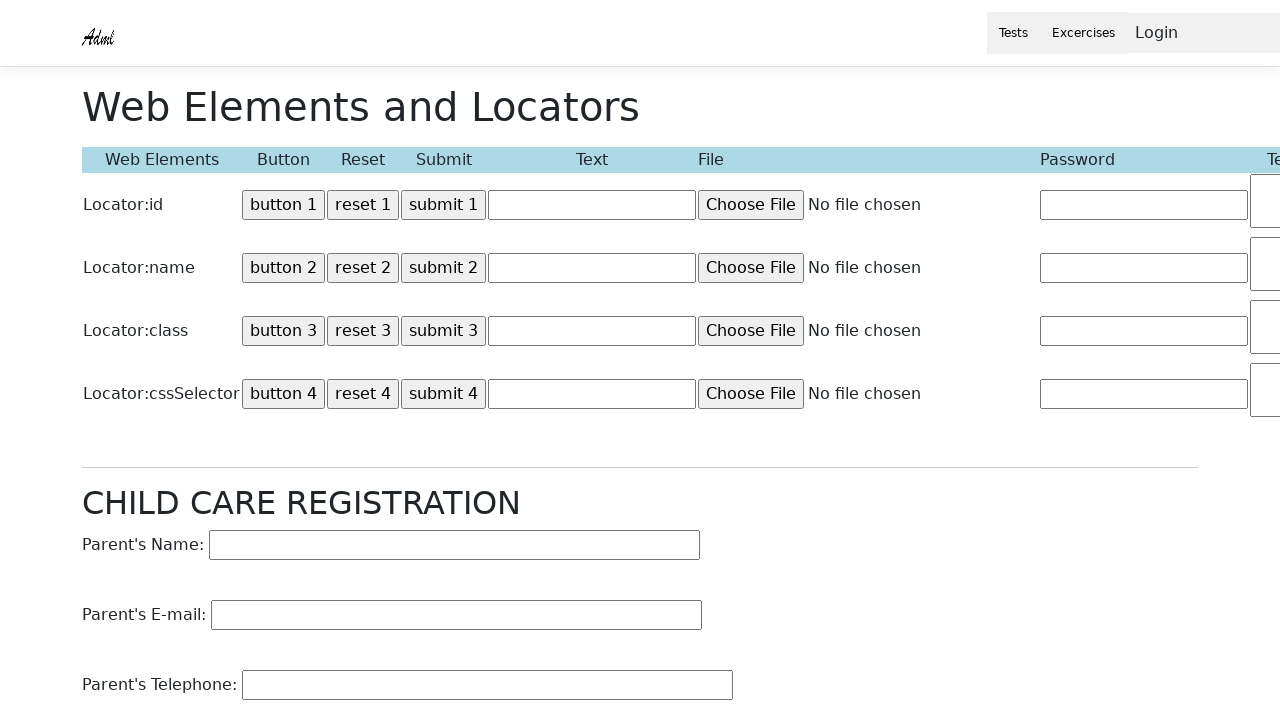

Waited for input field with name 'Text2' to be visible
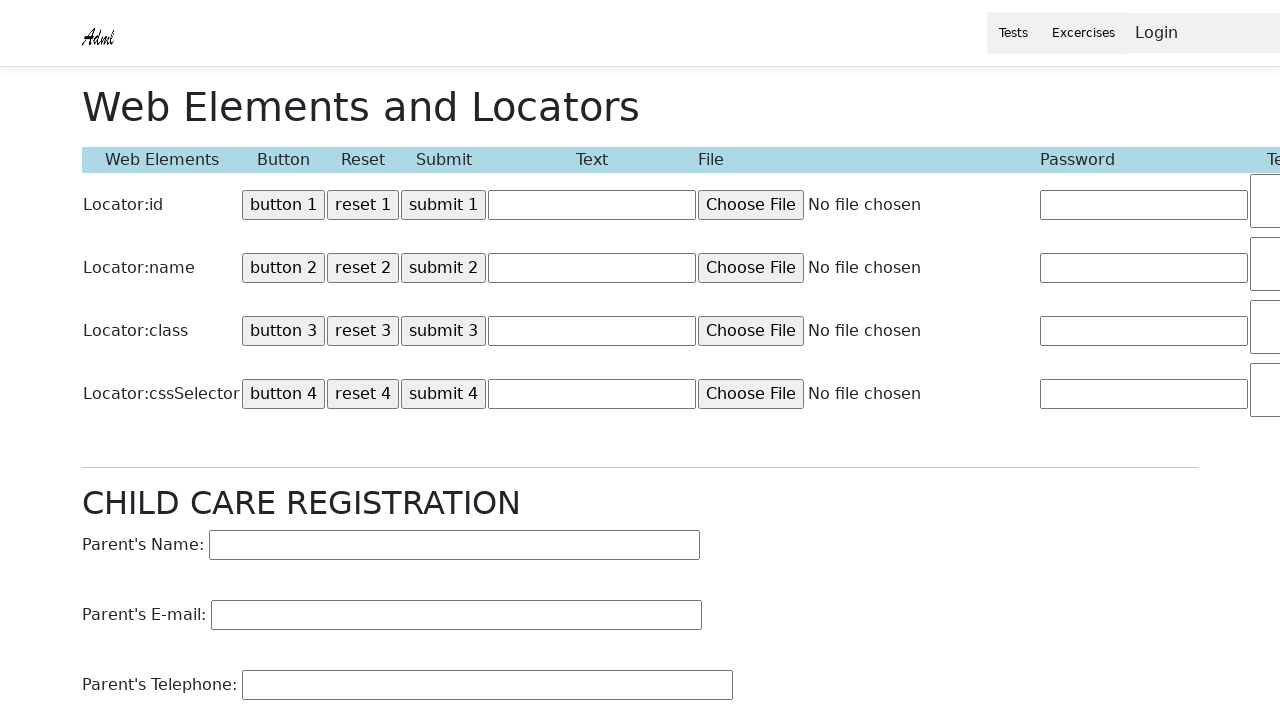

Hovered over input field 'Text2' at (592, 268) on input[name='Text2']
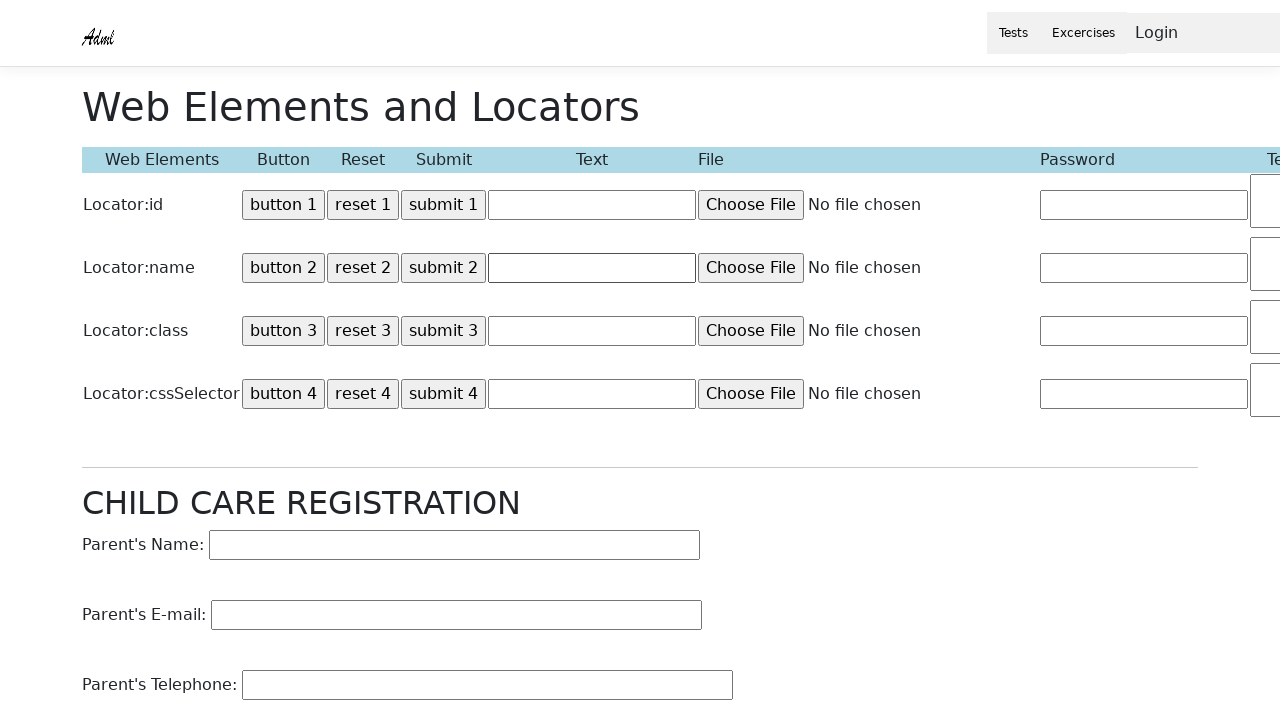

Clicked on input field 'Text2' at (592, 268) on input[name='Text2']
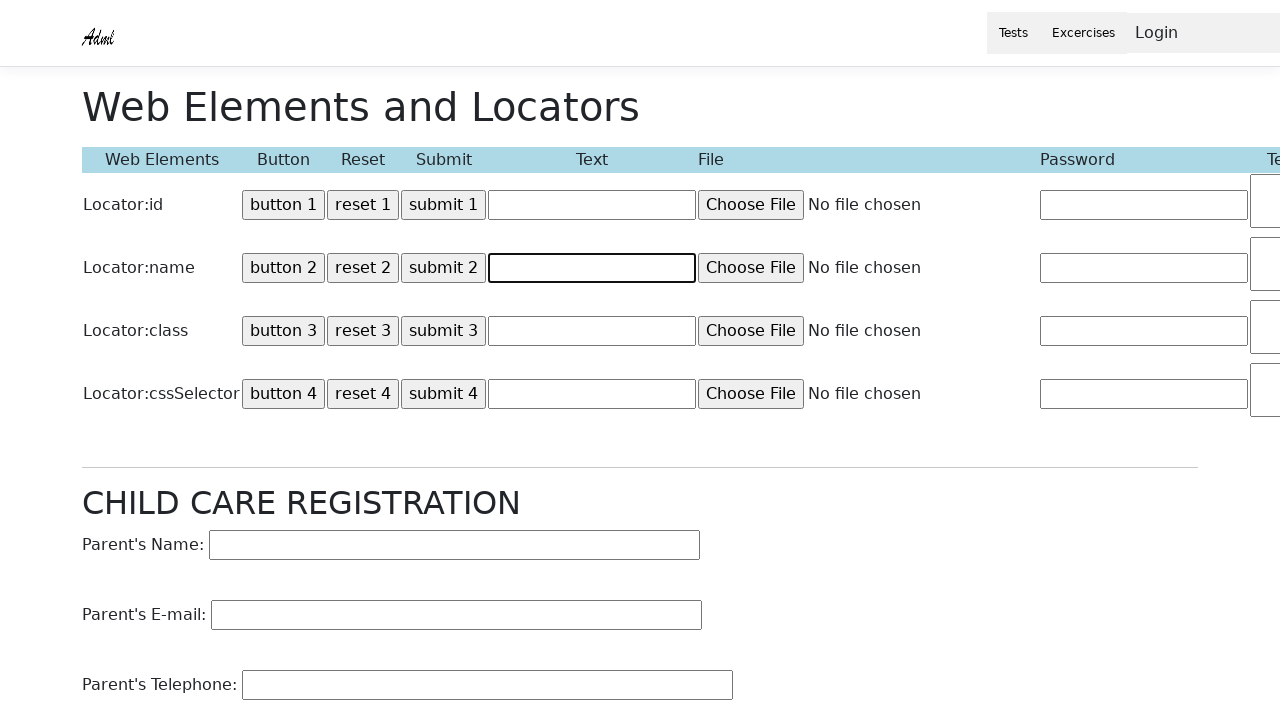

Typed 'Testingthesendkeyoption' into input field 'Text2' on input[name='Text2']
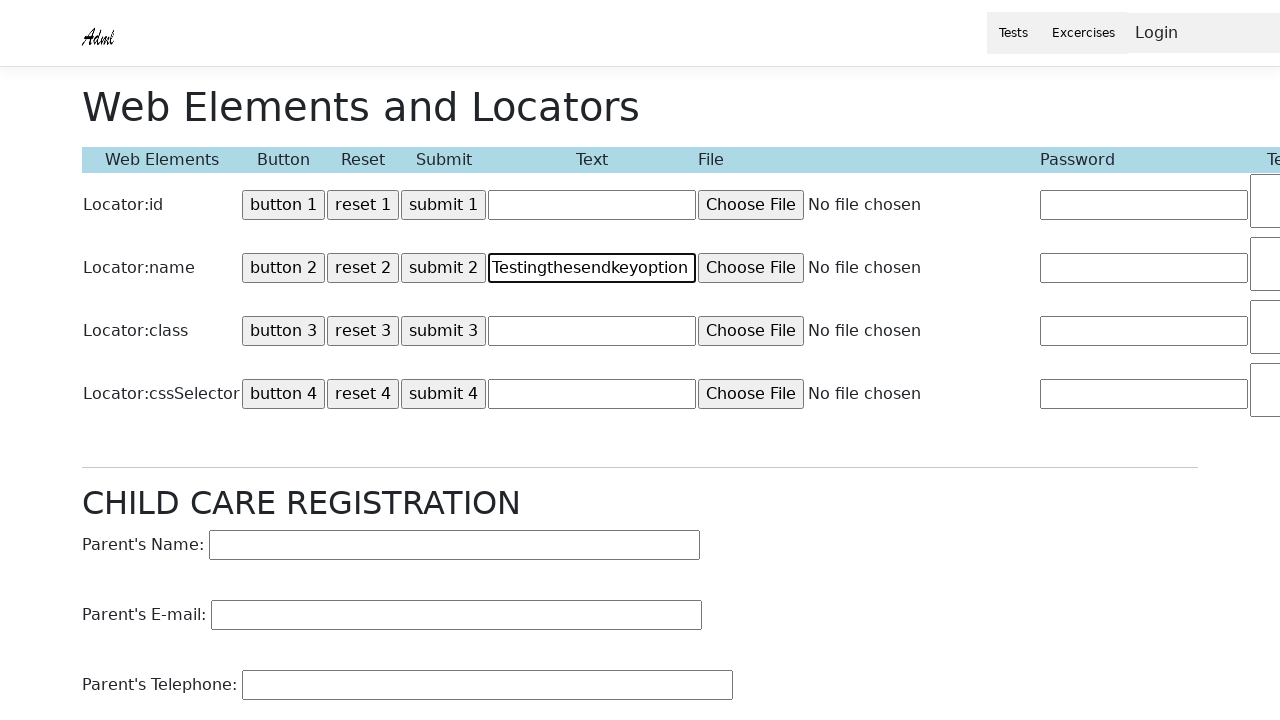

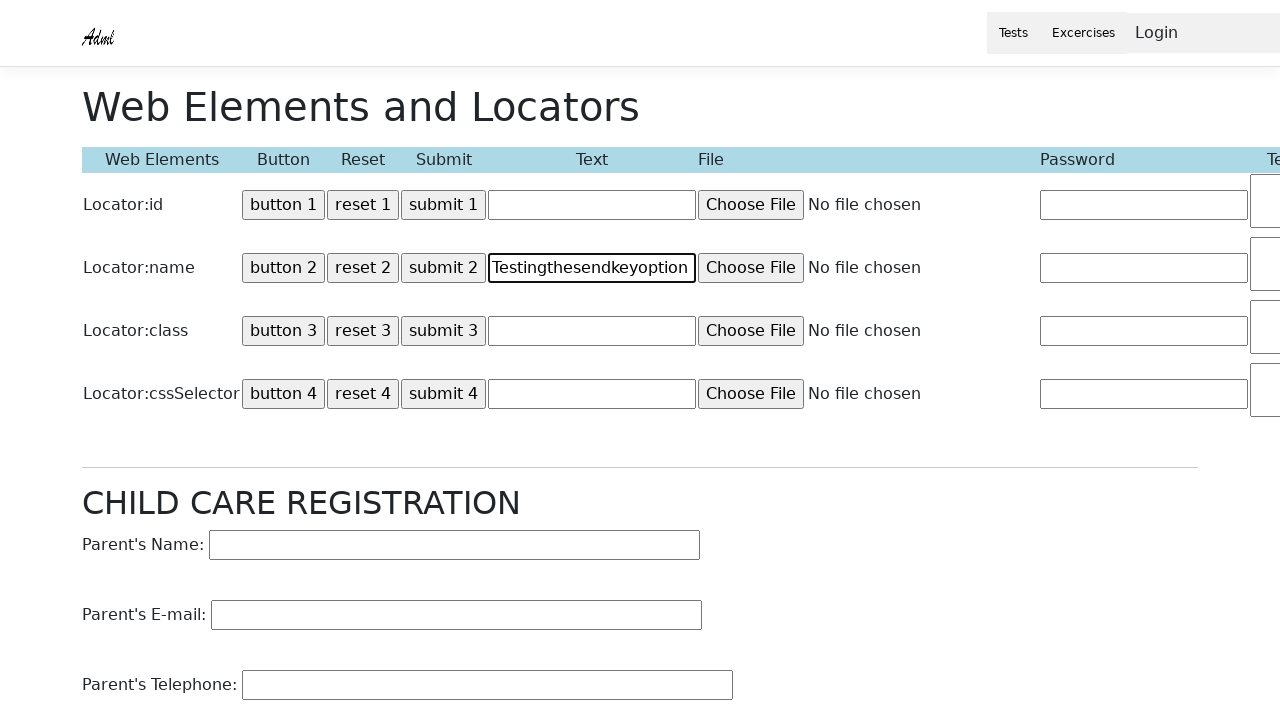